Navigates to frames demo page, switches to iframe, clicks on Manual Testing course and views batch schedule

Starting URL: https://www.globalsqa.com/demo-site/frames-and-windows/

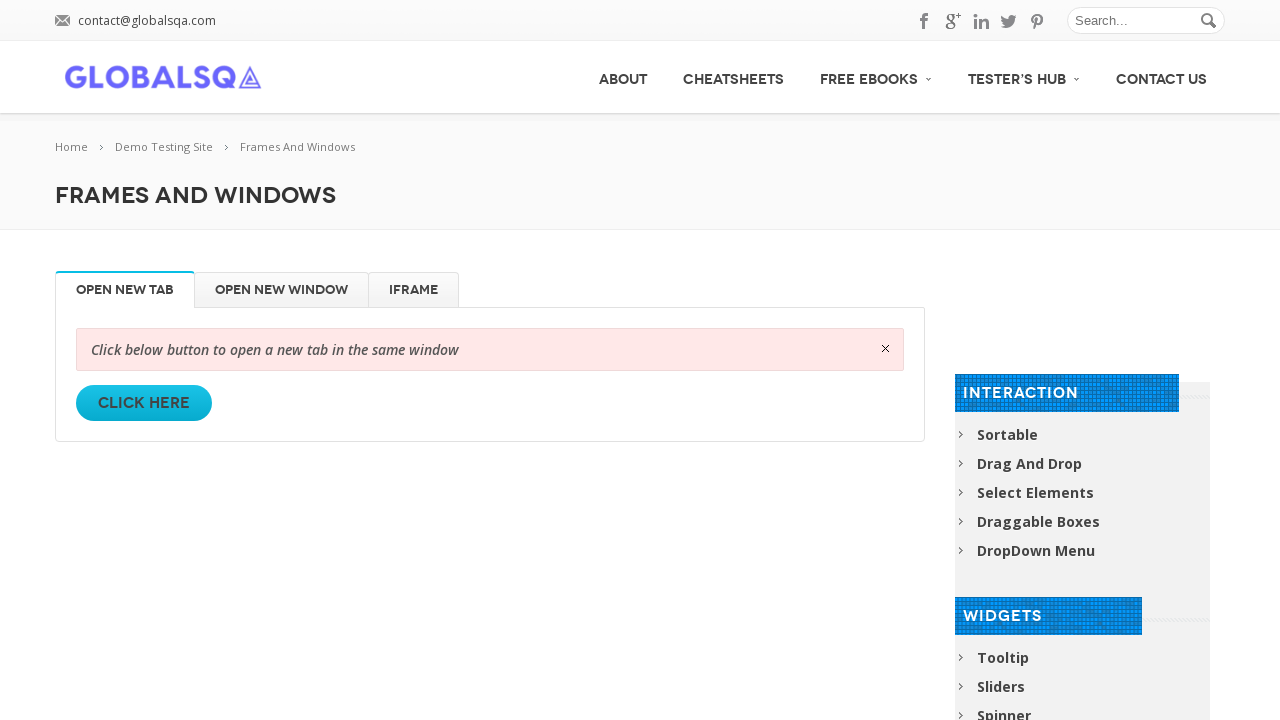

Clicked on iFrame tab at (414, 290) on xpath=//li[@id='iFrame']
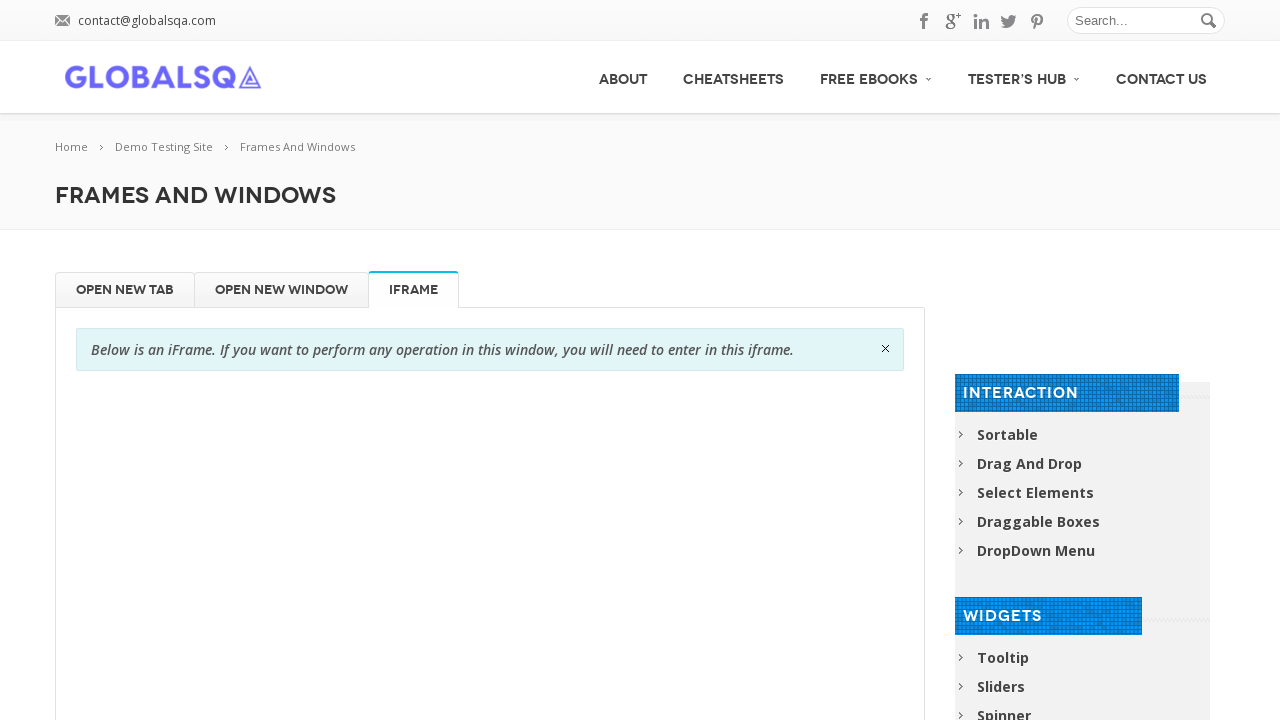

Located iframe with name 'globalSqa'
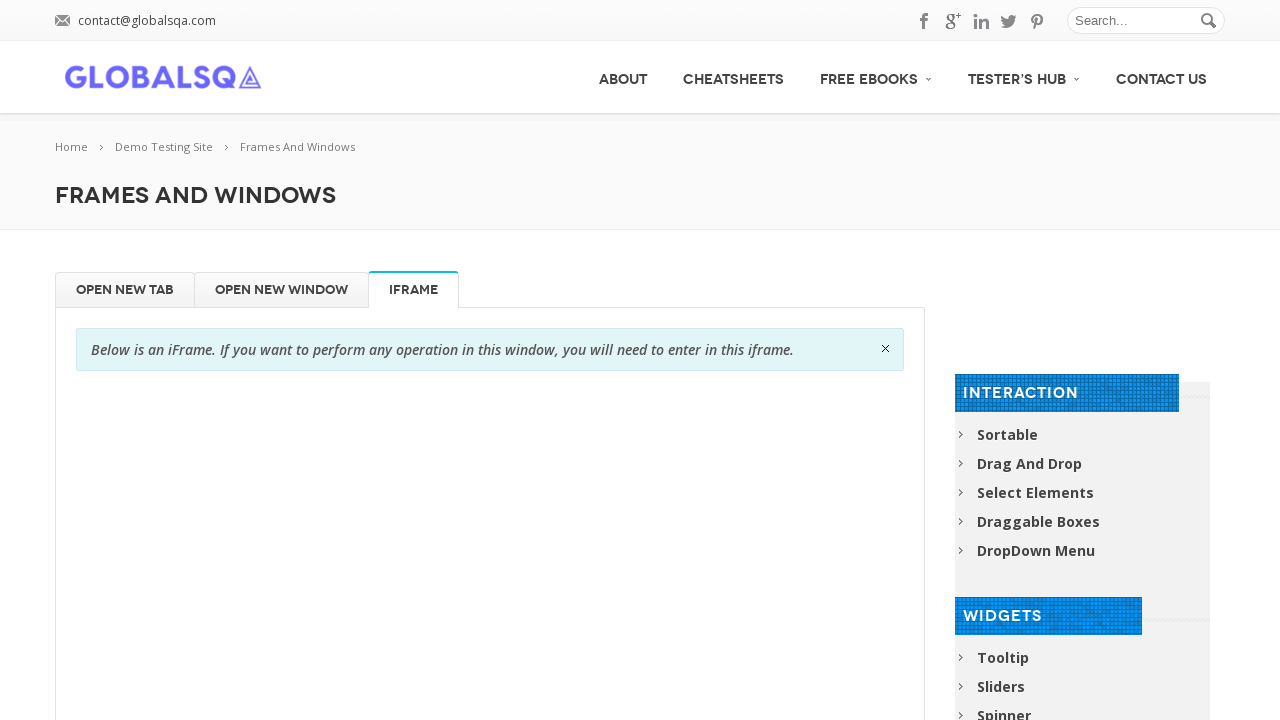

Clicked on Manual Testing course image at (220, 650) on xpath=//iframe[@name='globalSqa'] >> internal:control=enter-frame >> xpath=//img
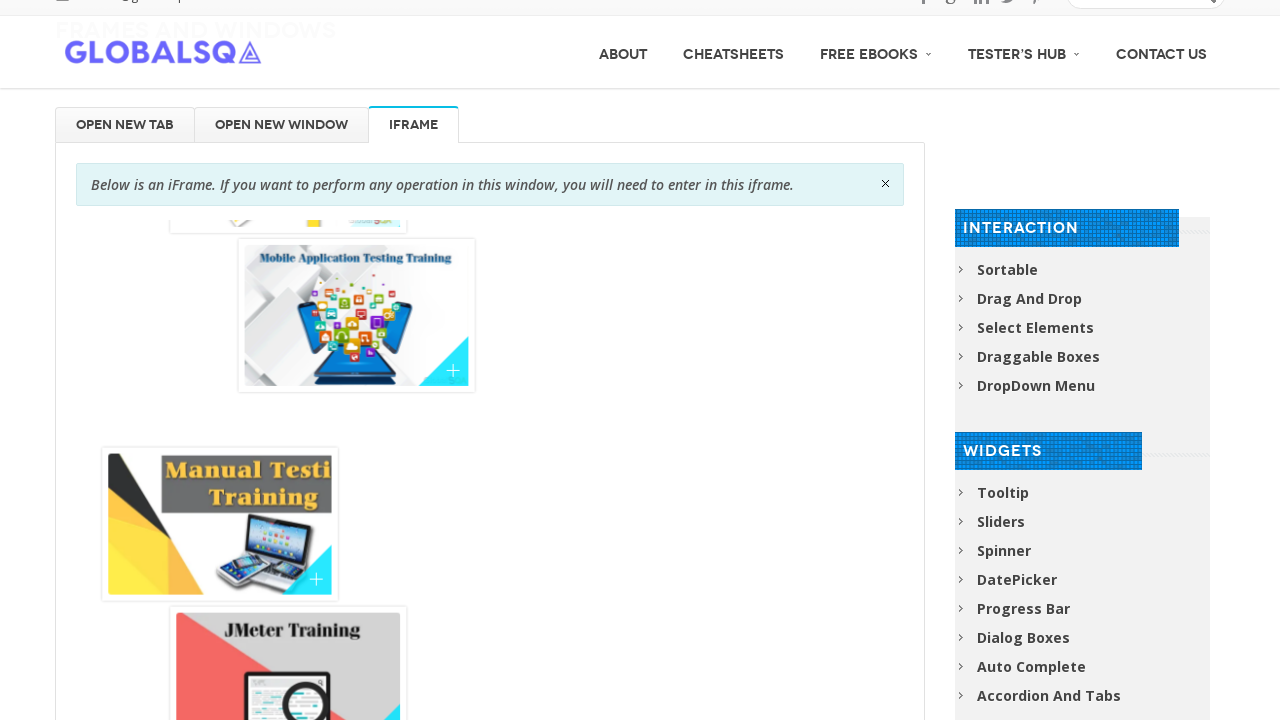

Clicked on Batch Schedule tab at (782, 486) on xpath=//iframe[@name='globalSqa'] >> internal:control=enter-frame >> xpath=//li[
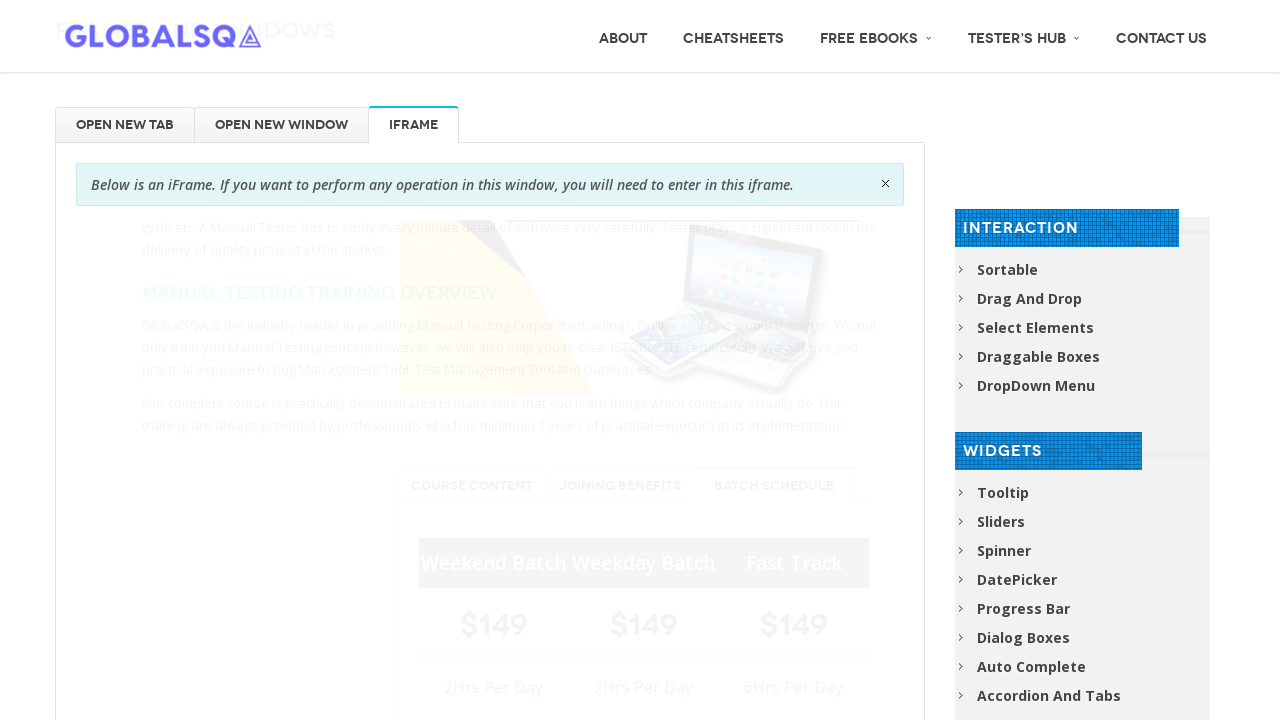

Waited for price columns to load
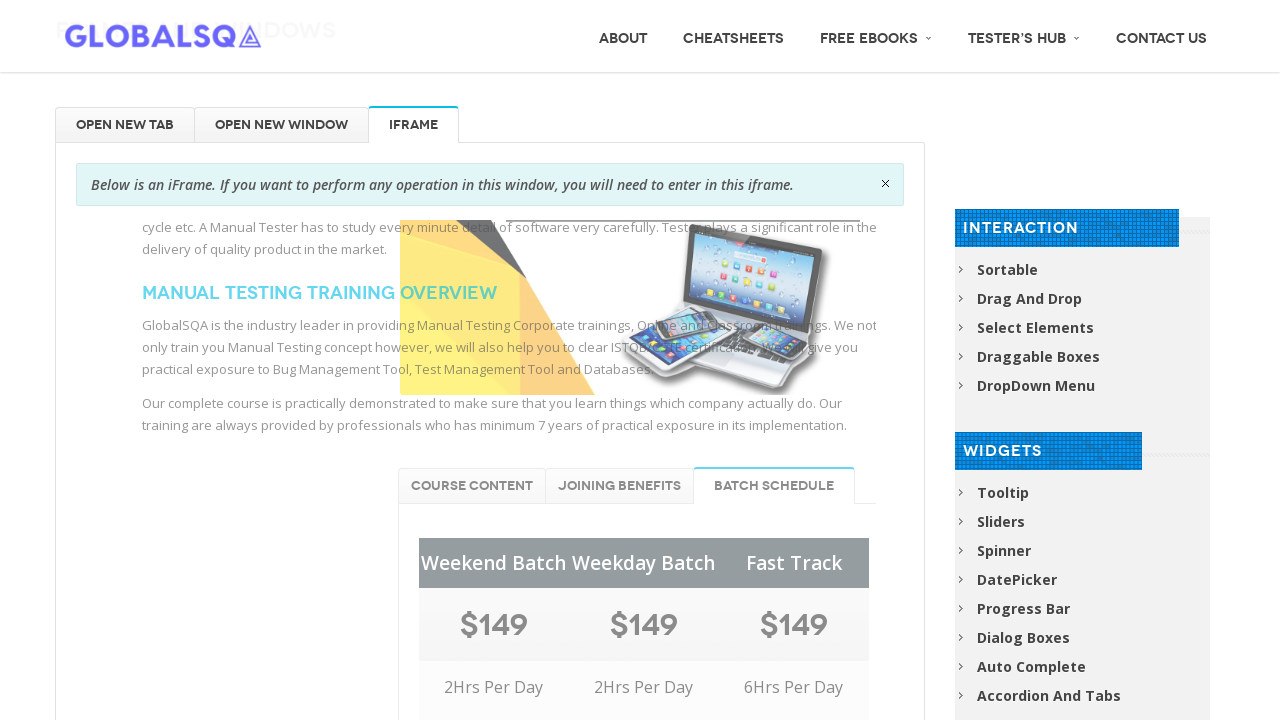

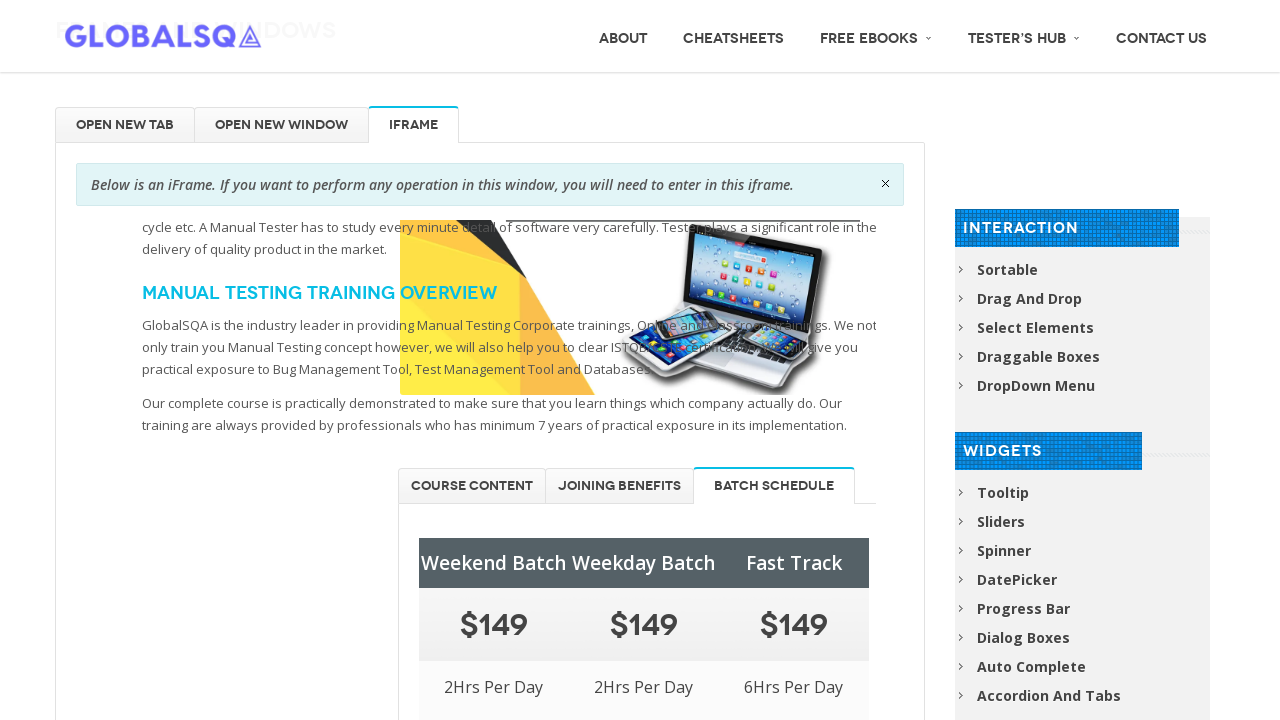